Tests that a number input field rejects string values by entering "str" and verifying the field remains empty

Starting URL: http://the-internet.herokuapp.com

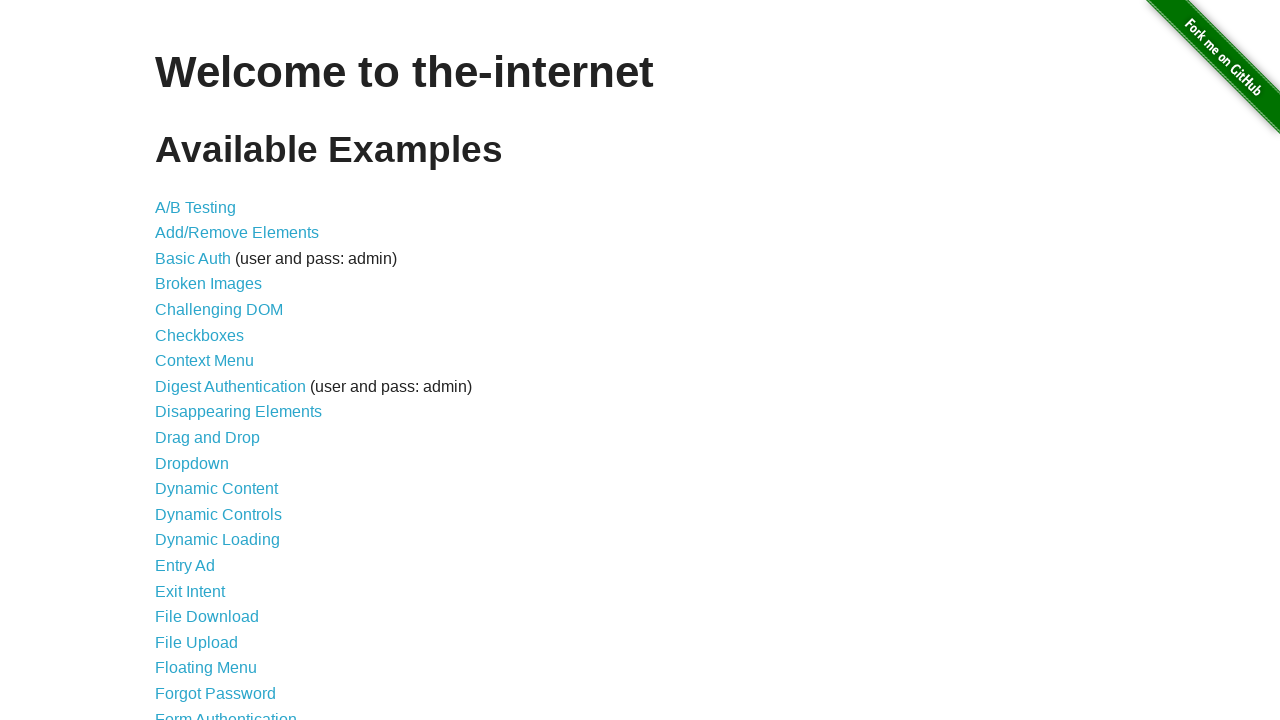

Clicked on 'Inputs' link to navigate to the inputs page at (176, 361) on a:has-text('Inputs')
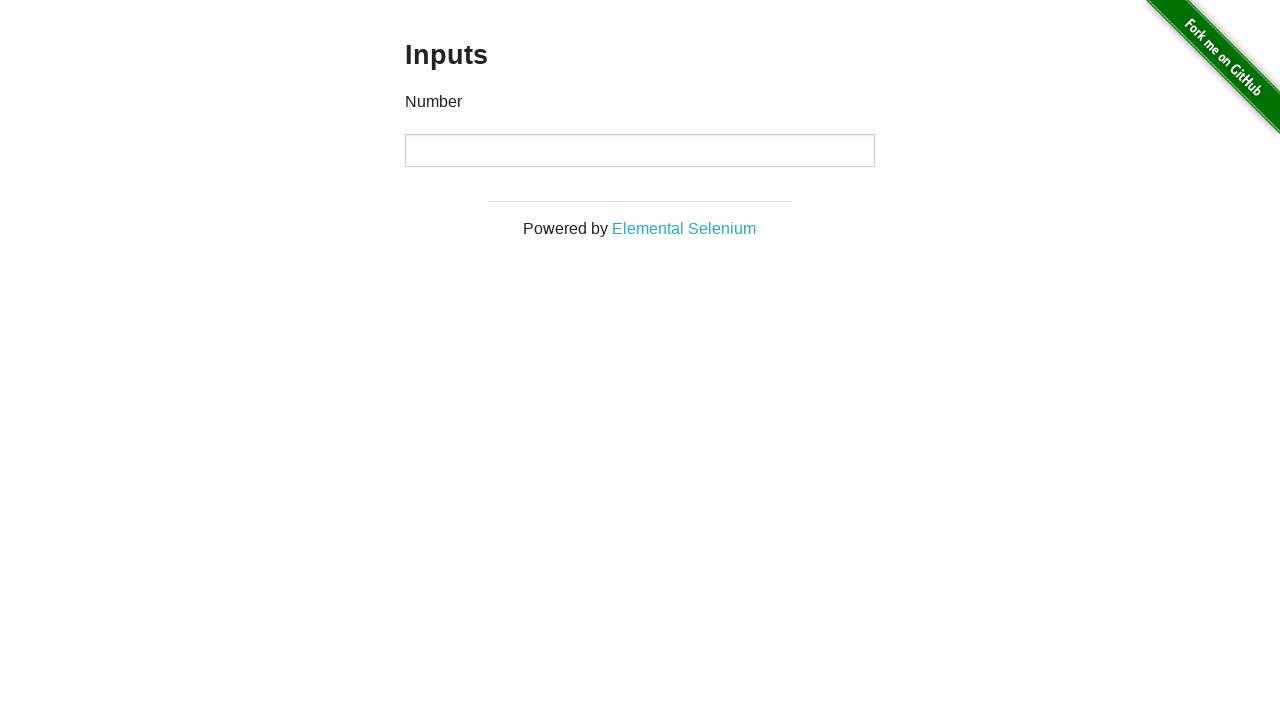

Number input field is now visible
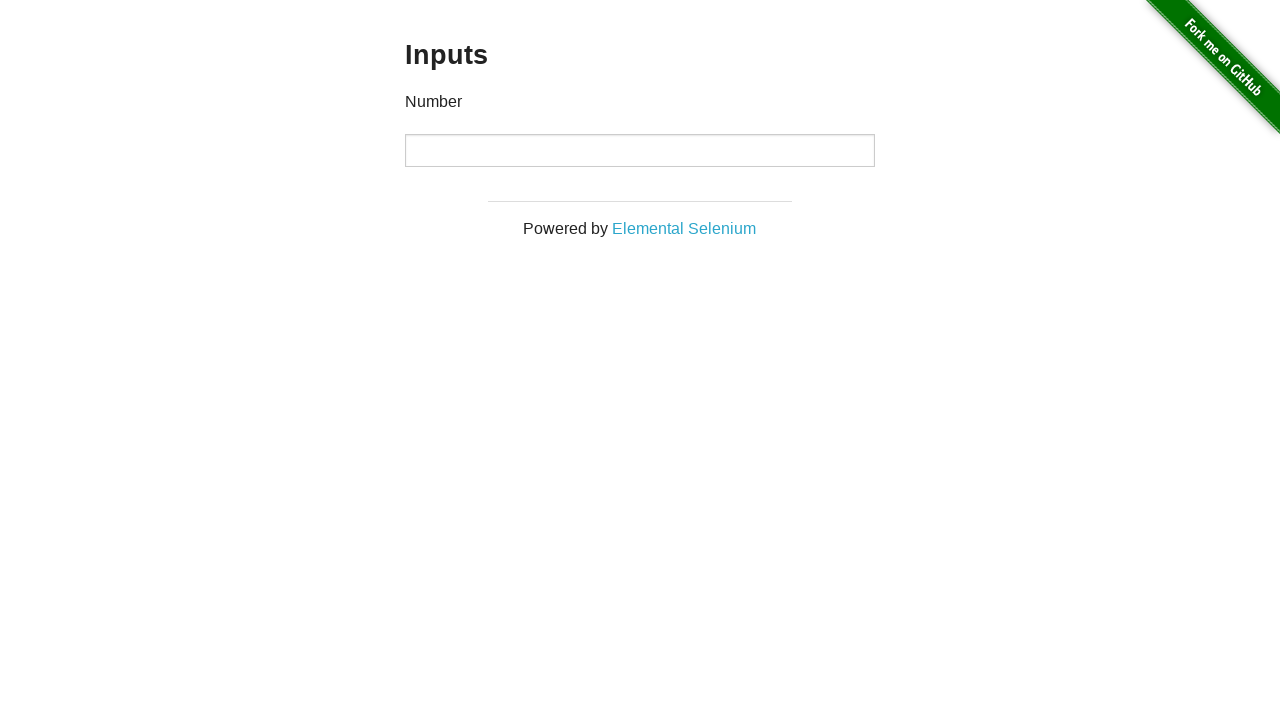

Attempted to enter 'str' into the number input field on input[type='number']
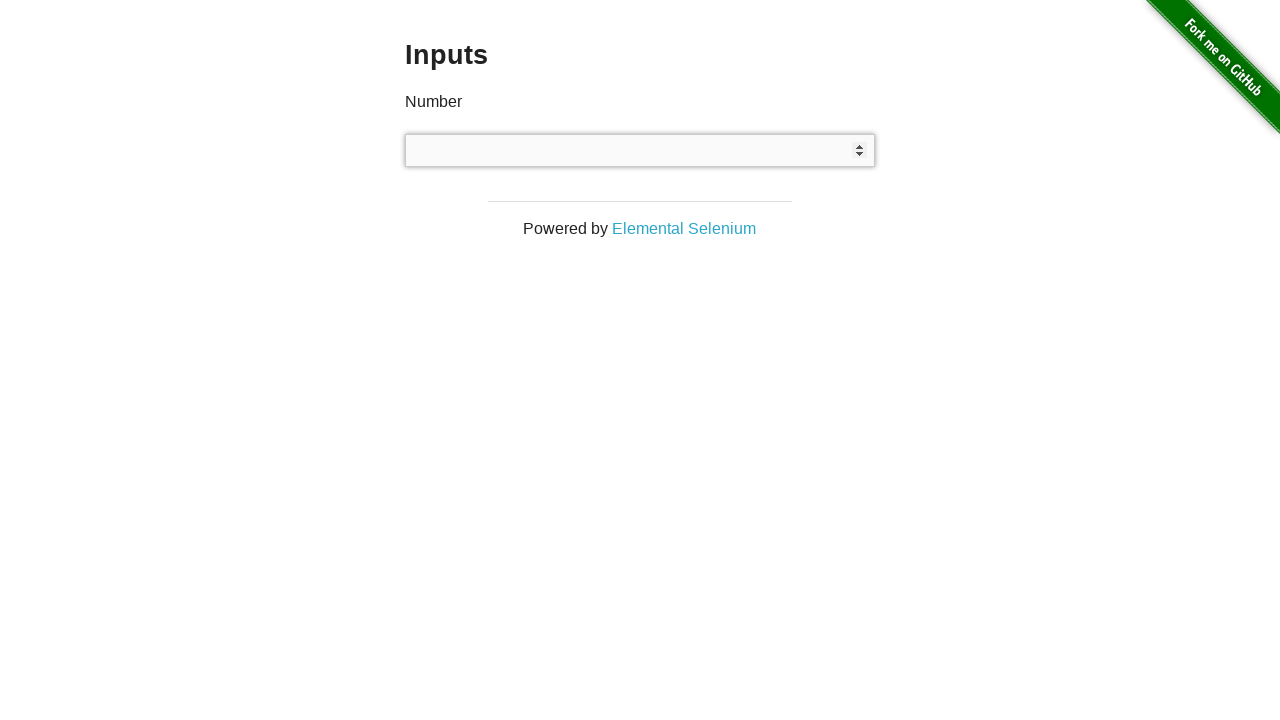

Verified that the number input field is empty - string input was rejected
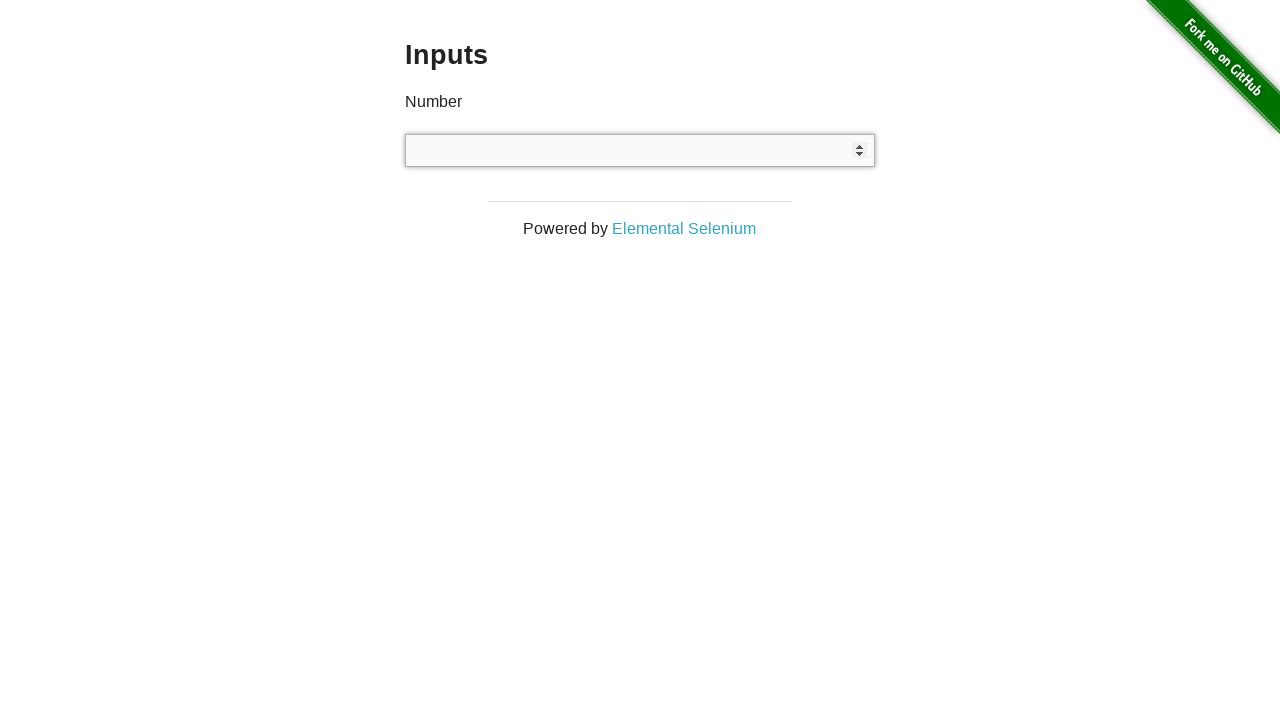

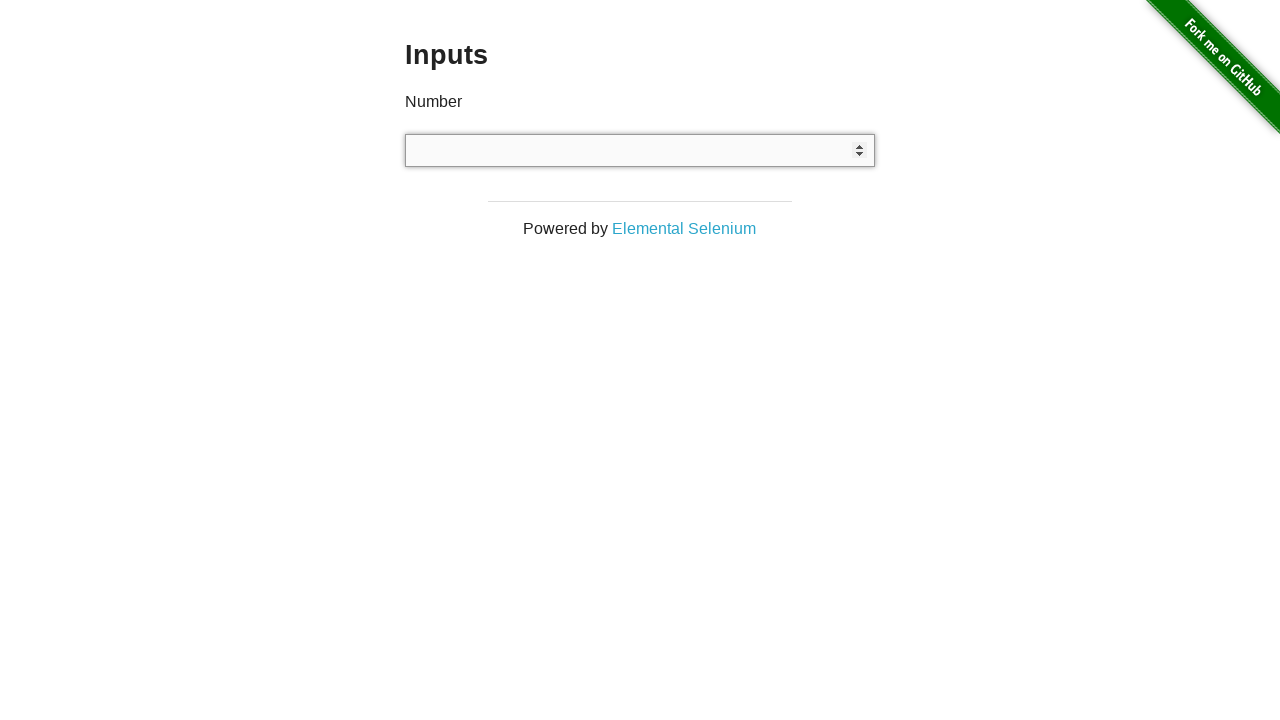